Verifies that the company logo is displayed on the login page

Starting URL: https://opensource-demo.orangehrmlive.com/web/index.php/auth/login

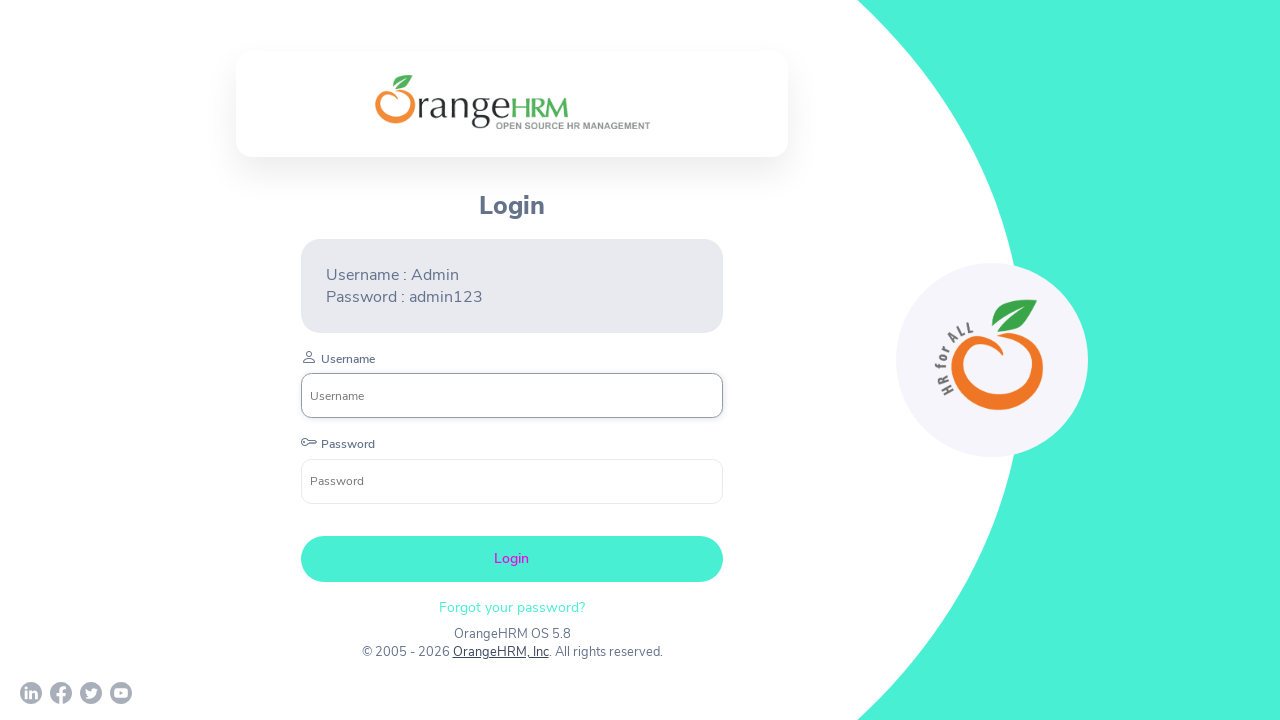

Located company logo element by alt text
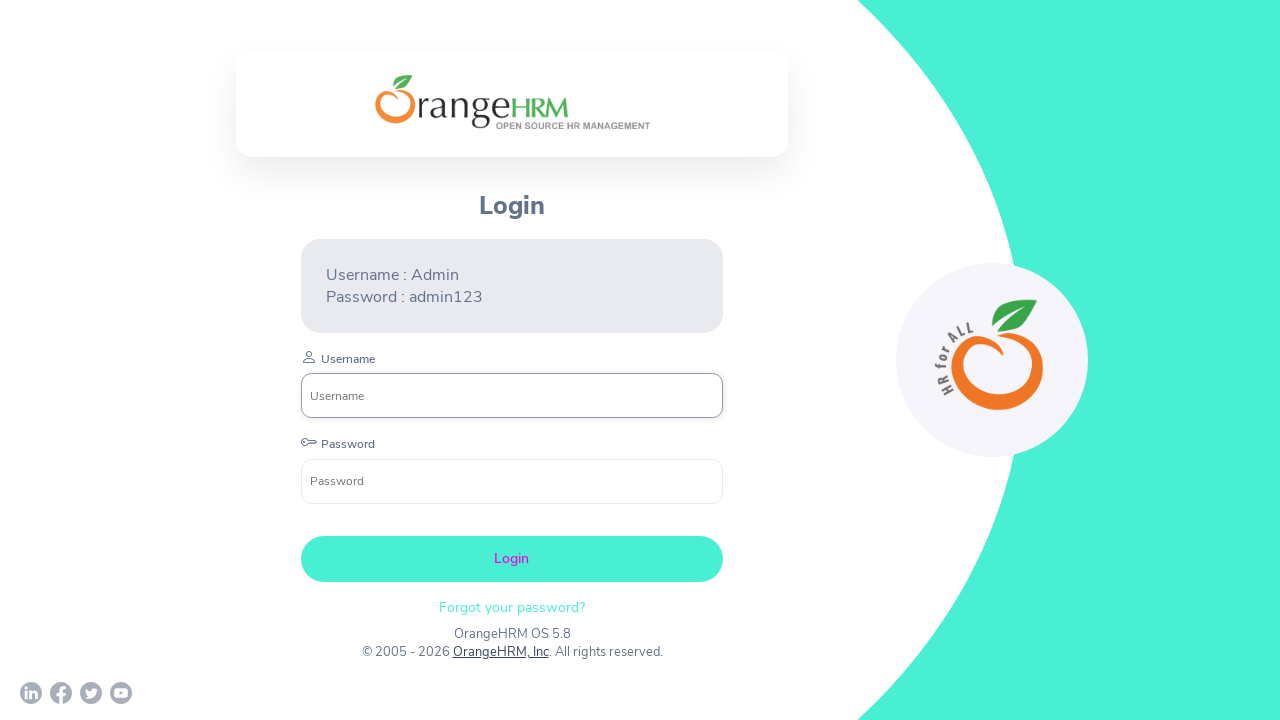

Waited for company logo to be present in DOM
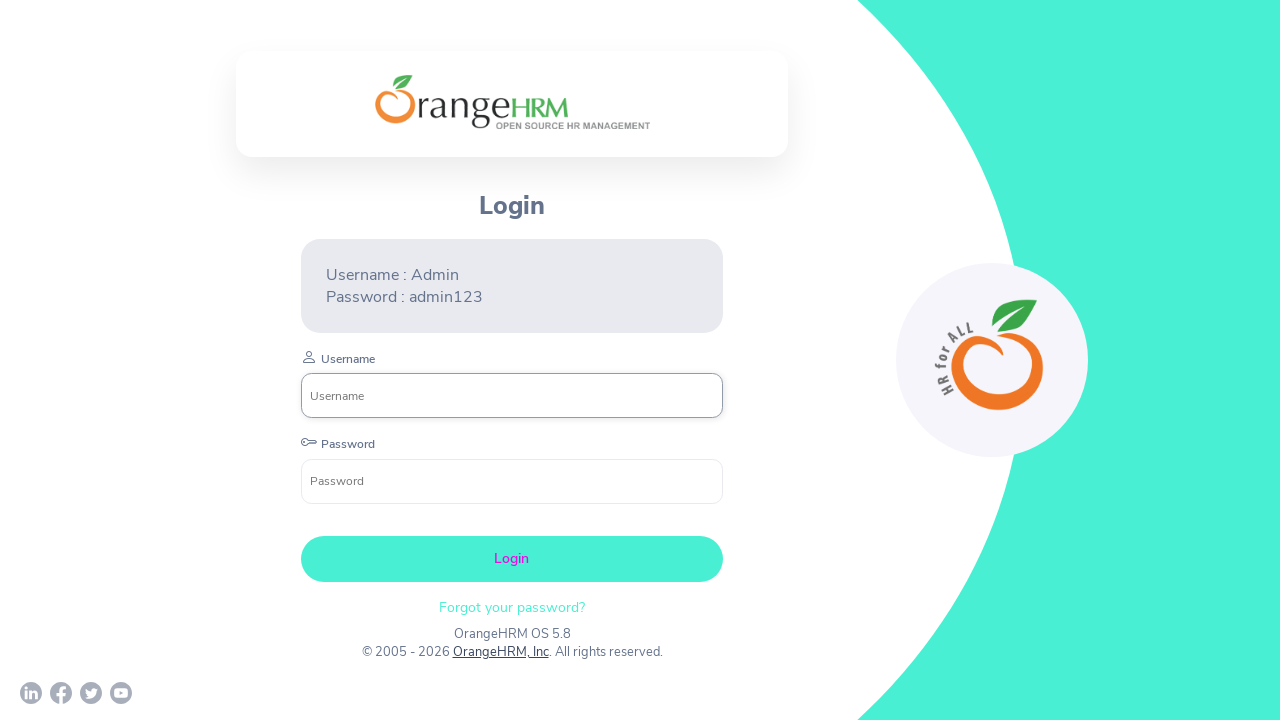

Verified that company logo is visible on login page
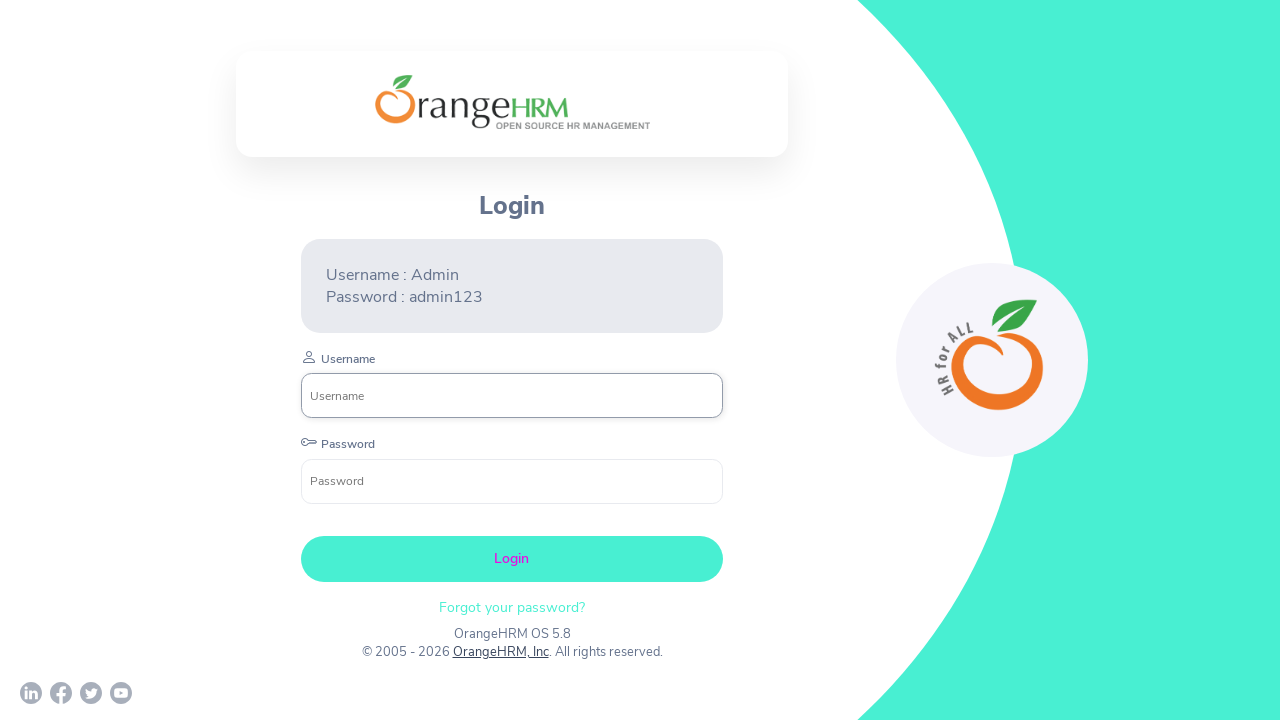

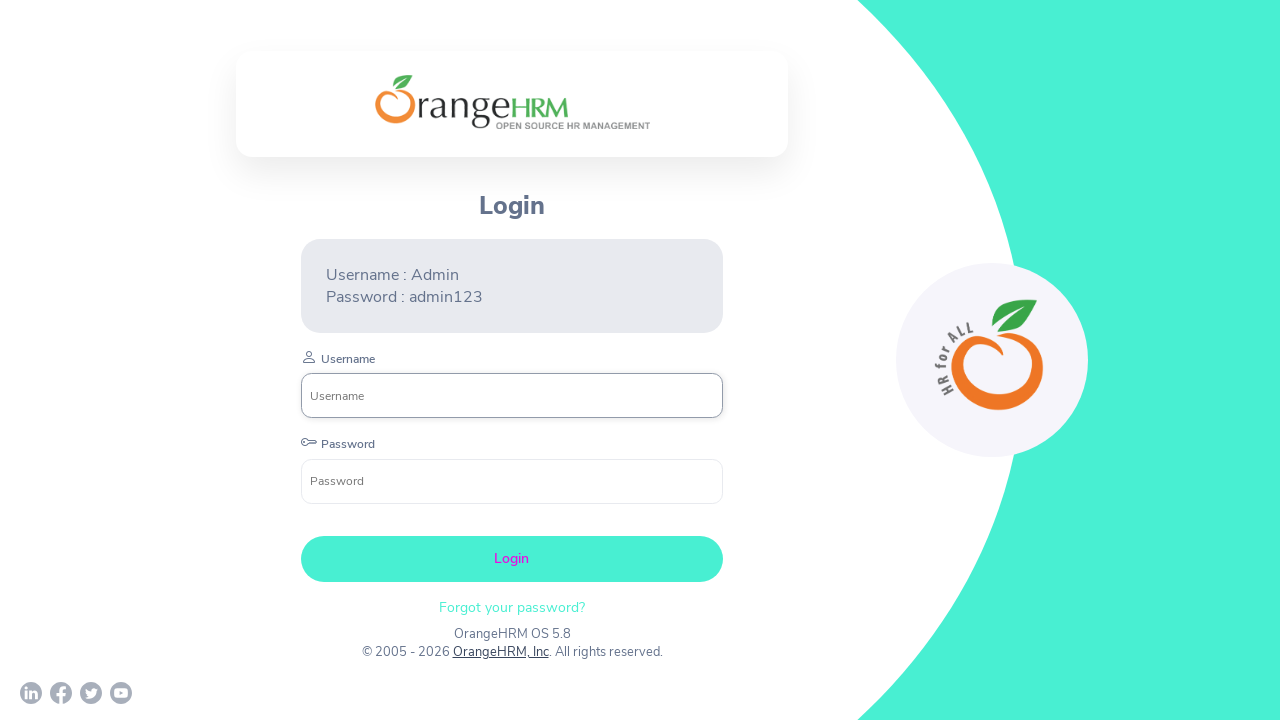